Tests that invalid email format is not permitted by submitting the form with "emailinvalido" as email.

Starting URL: https://davi-vert.vercel.app/index.html

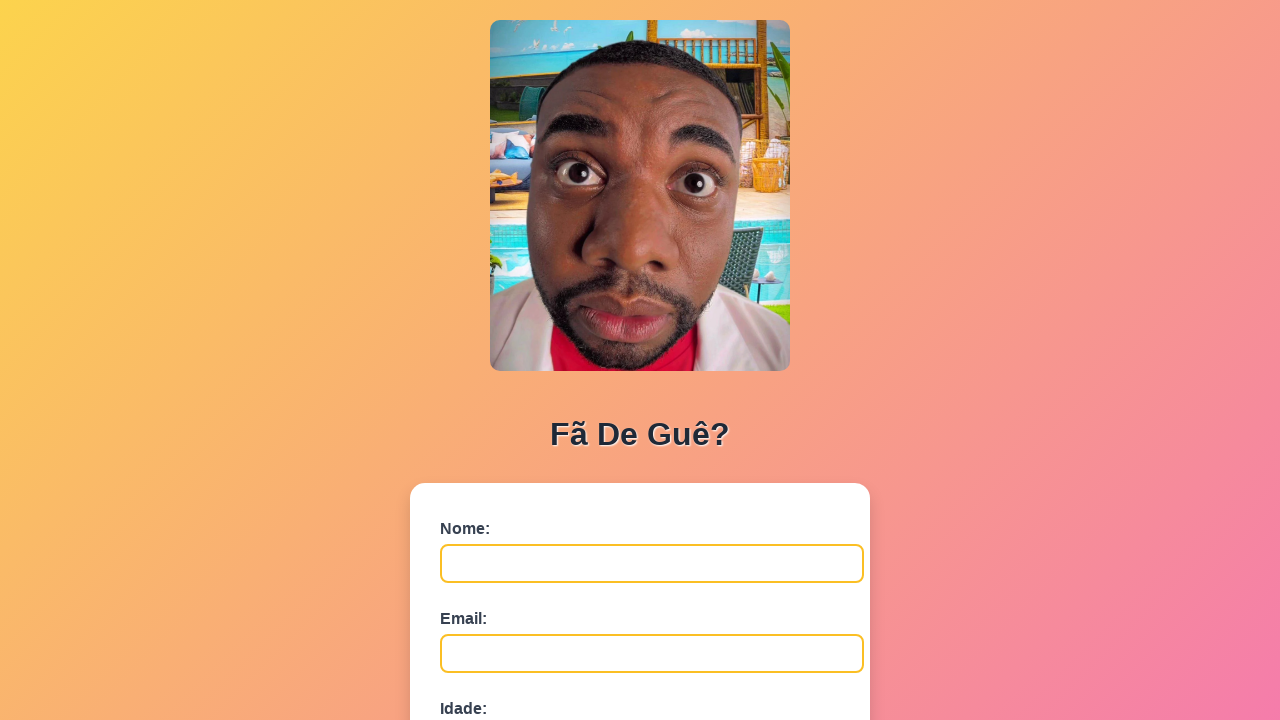

Waited for form to load - name field selector found
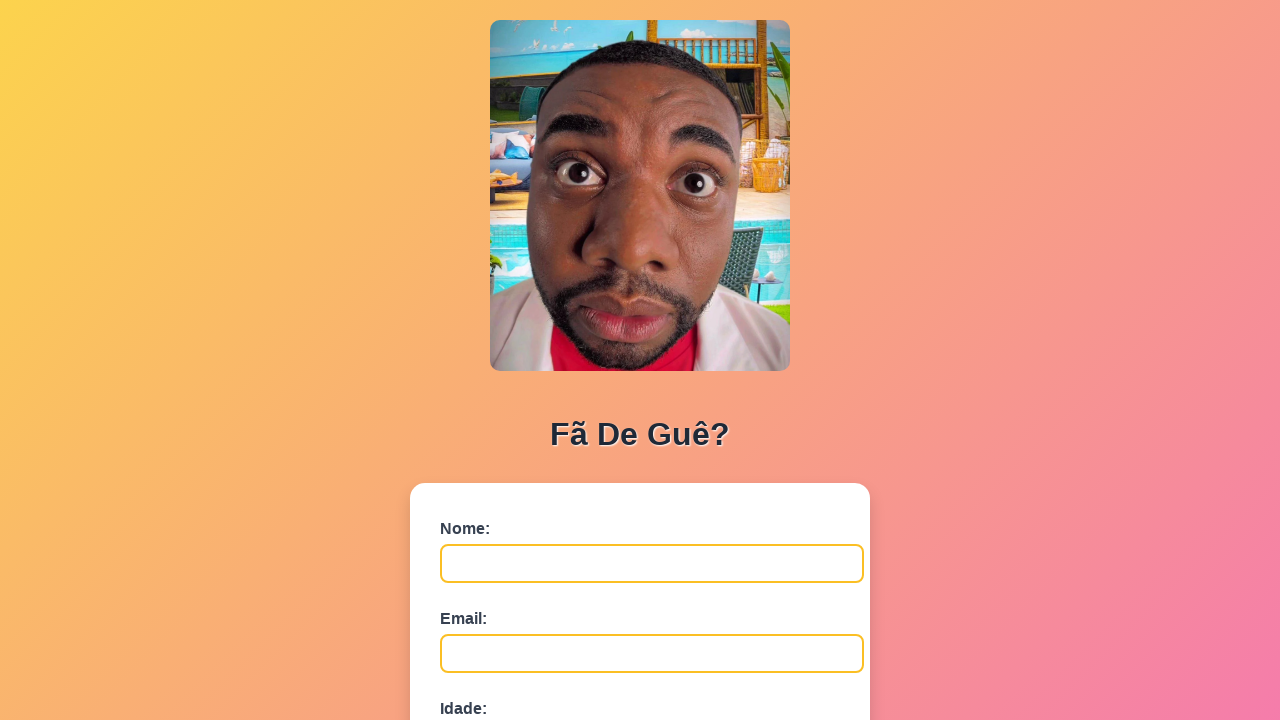

Filled name field with 'Lucia Ferreira' on #nome
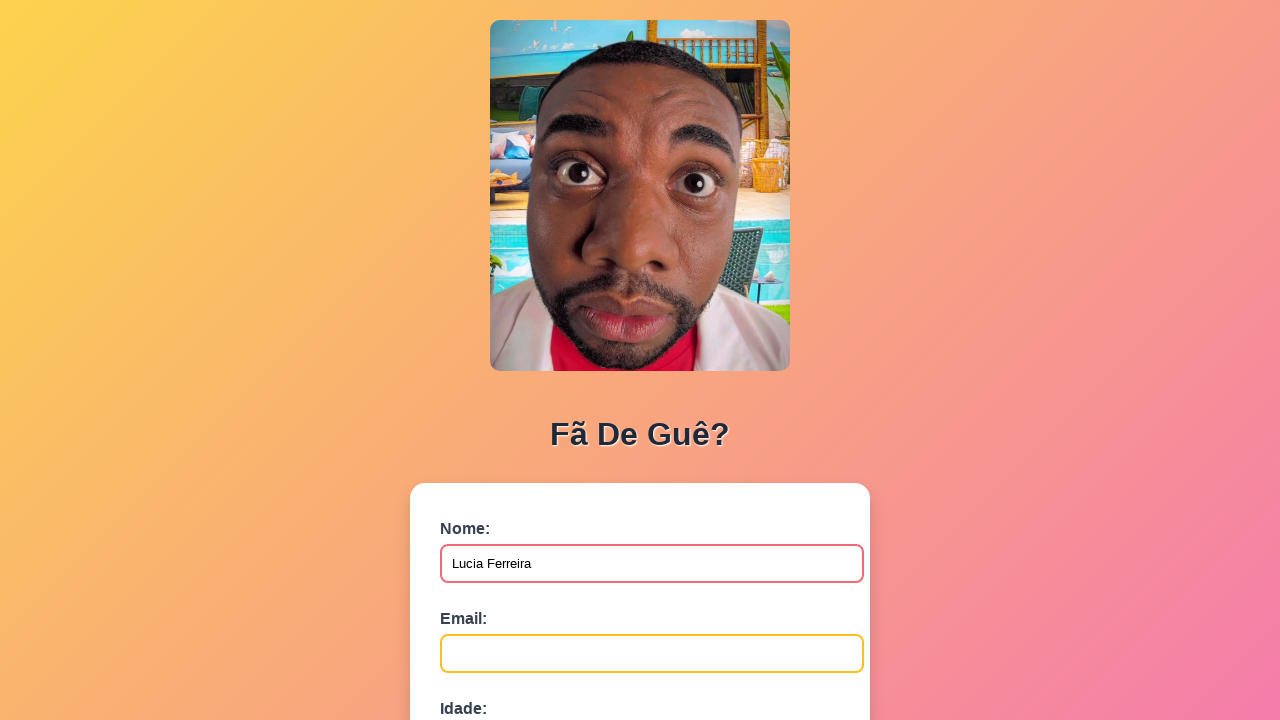

Filled email field with invalid format 'emailinvalido' on #email
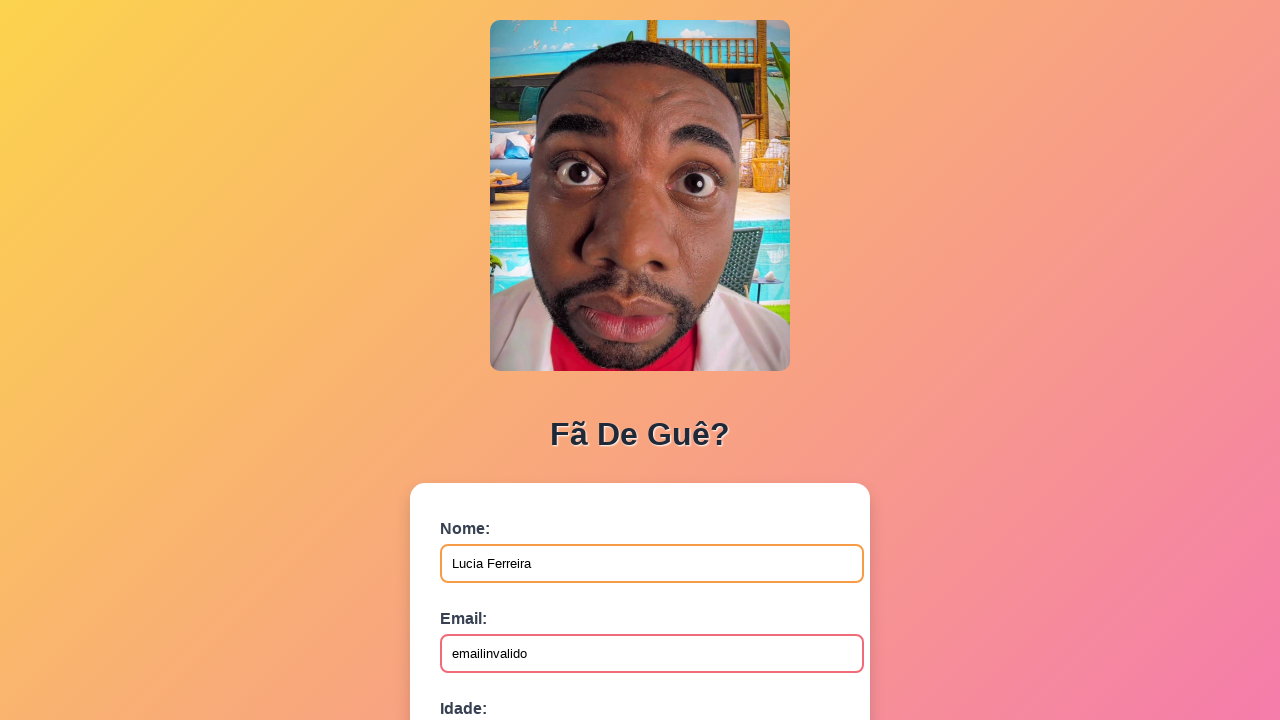

Filled age field with '30' on #idade
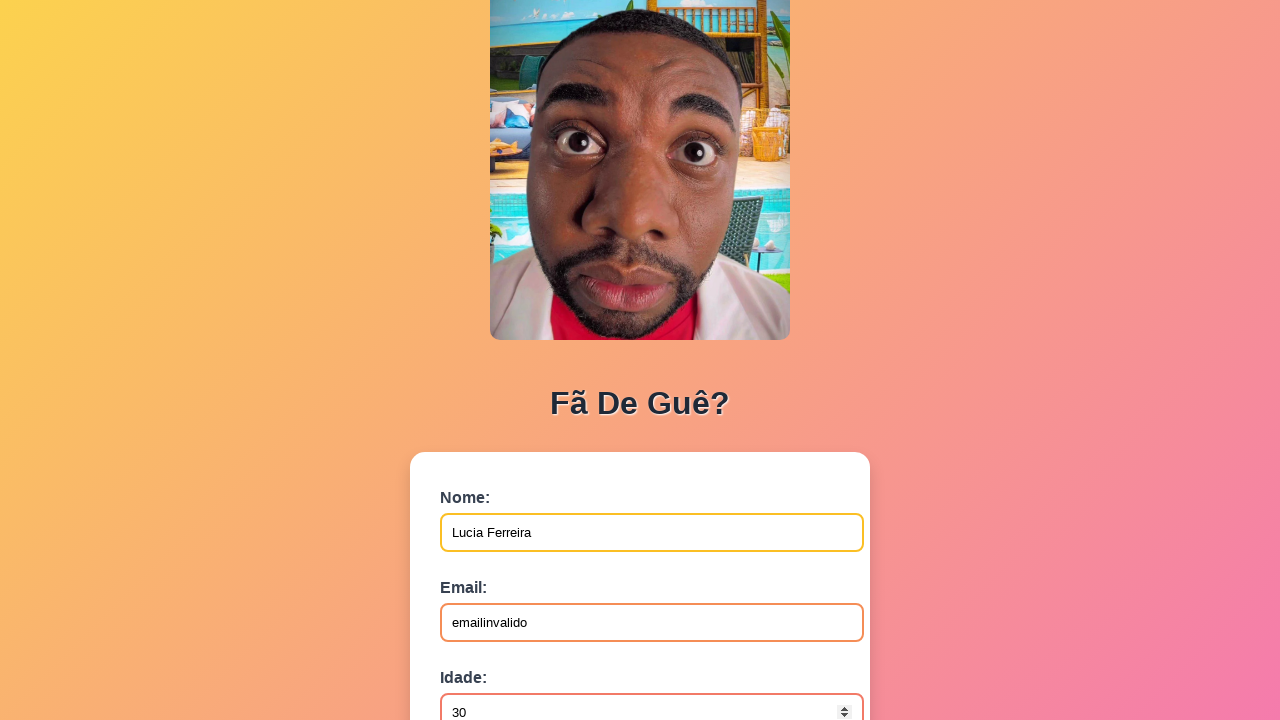

Clicked submit button to attempt form submission with invalid email at (490, 569) on button[type='submit']
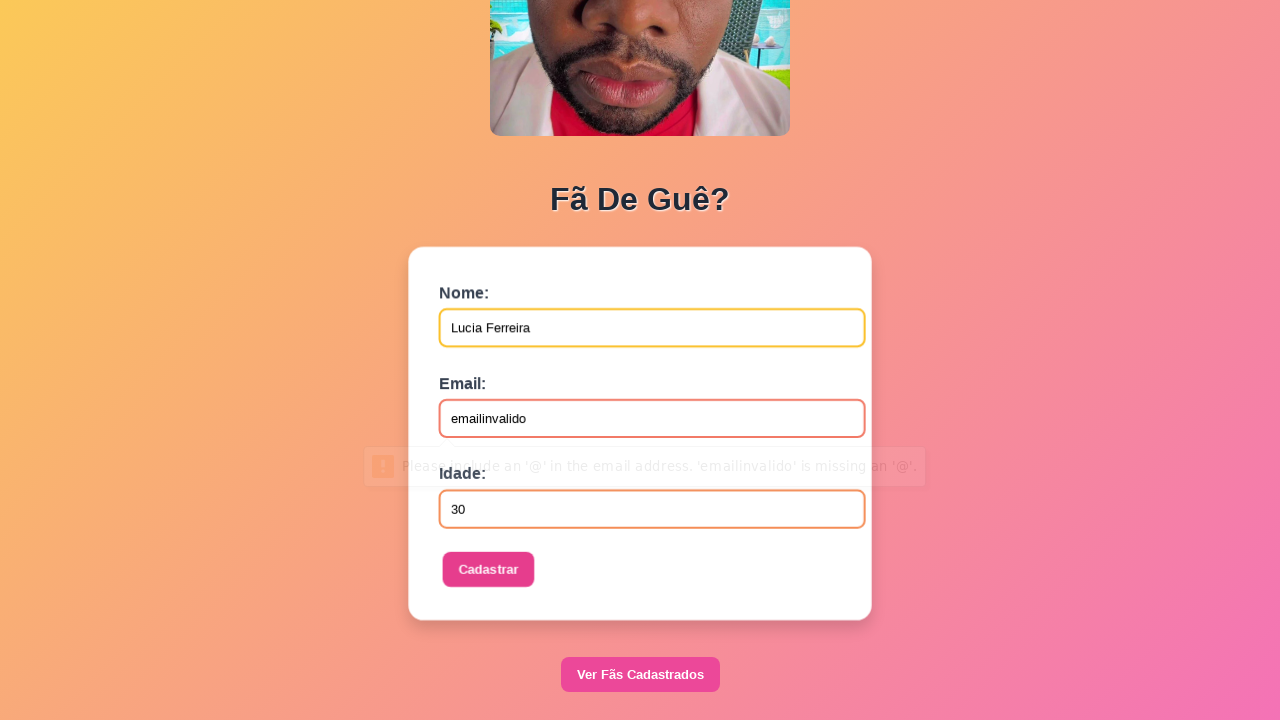

Set up dialog handler to accept any alerts
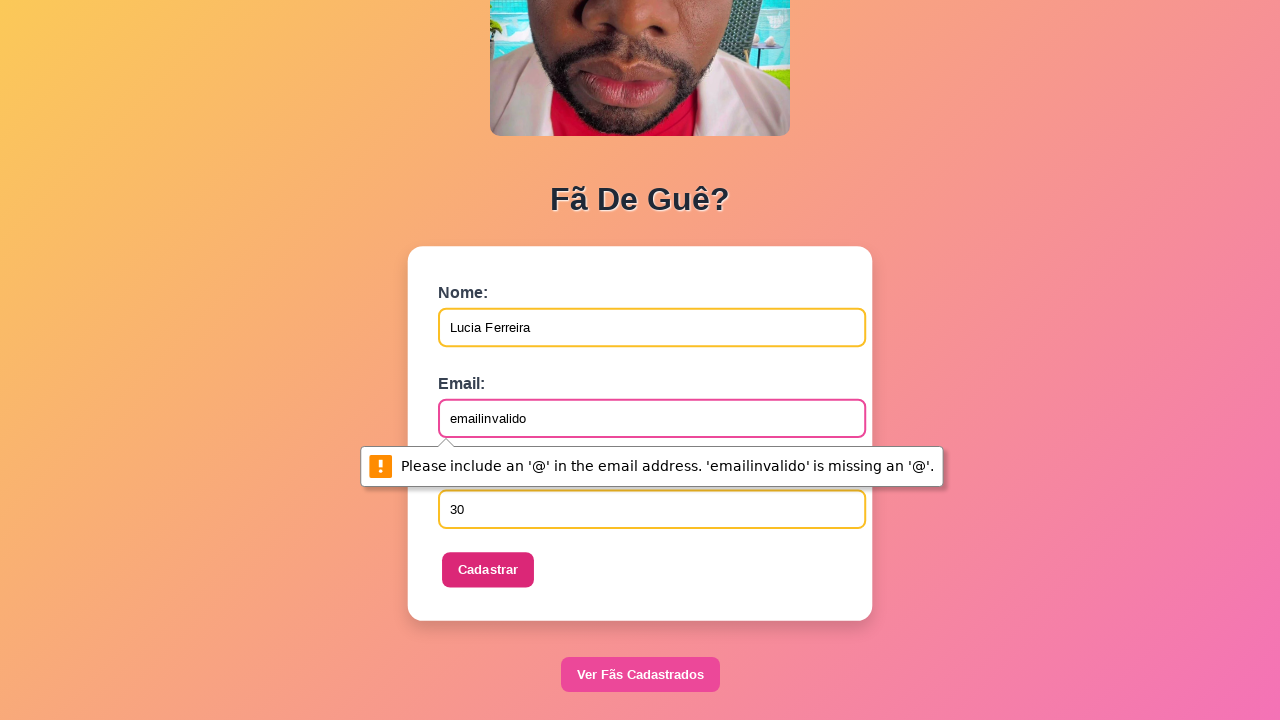

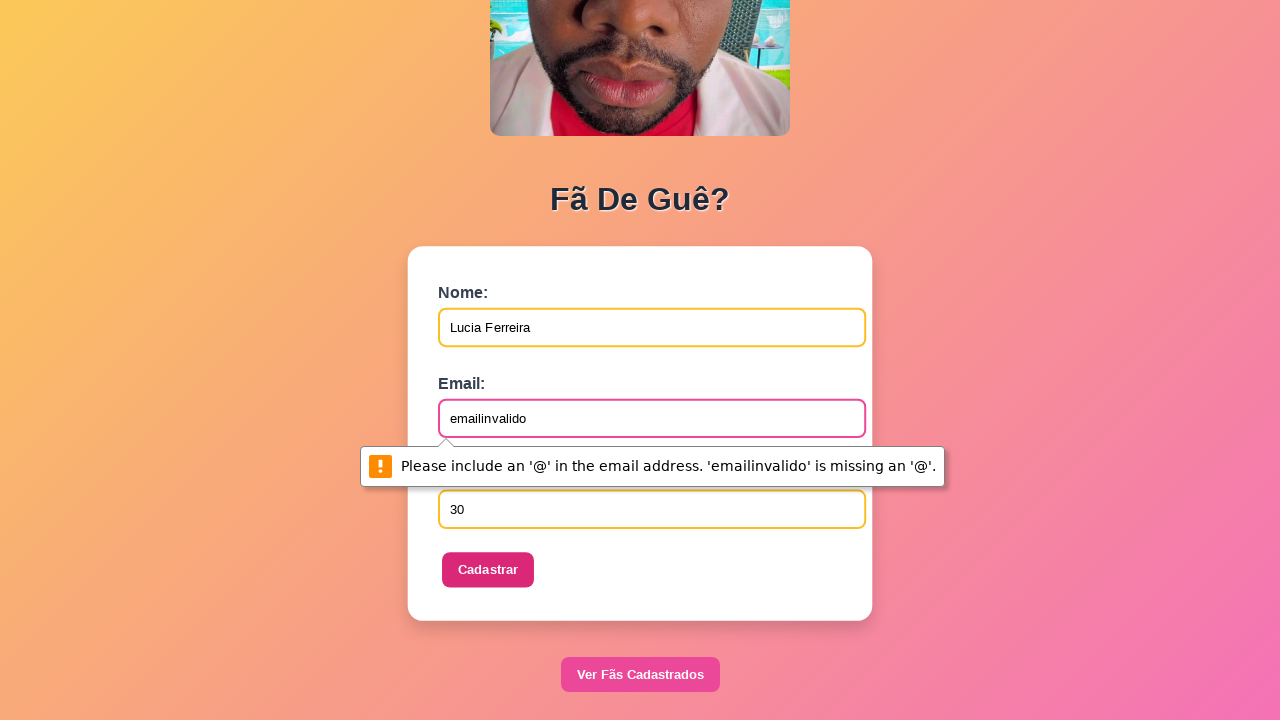